Tests the Phones category filter by clicking on Phones and verifying that phone products are displayed

Starting URL: https://www.demoblaze.com

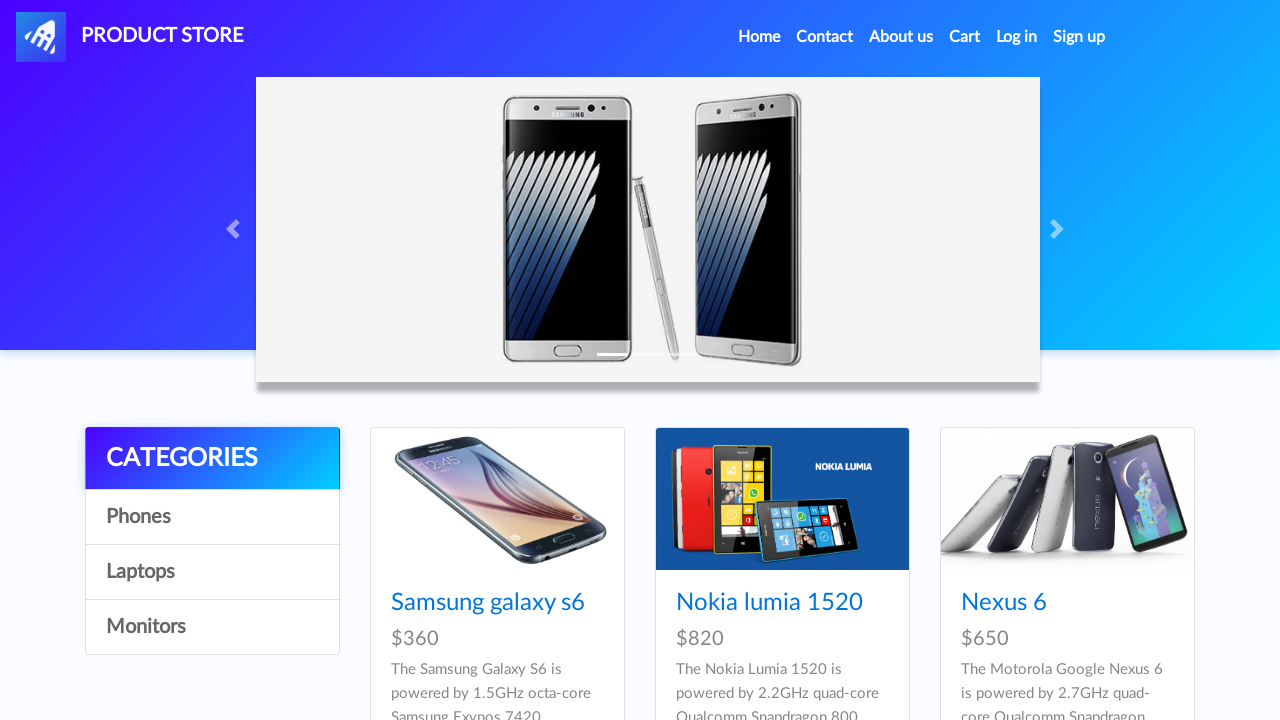

Clicked on Phones category filter at (212, 517) on a:has-text('Phones')
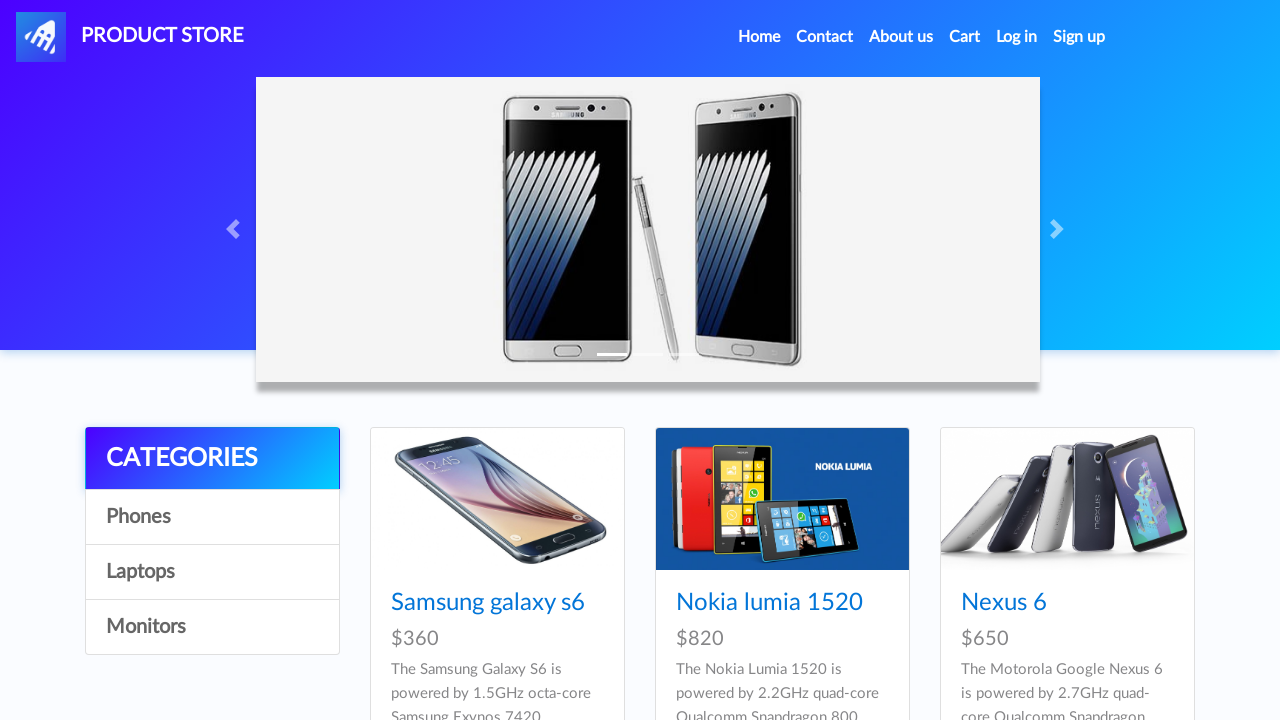

Verified phone products are displayed (Galaxy S6 image loaded)
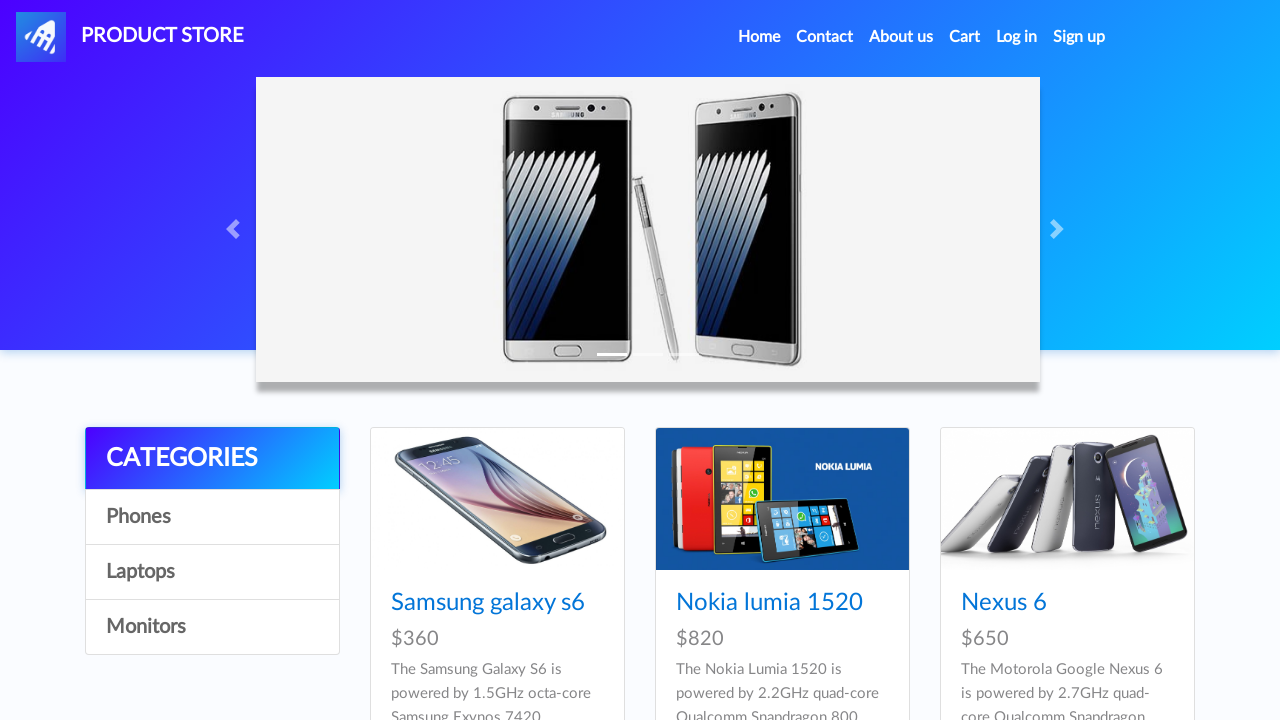

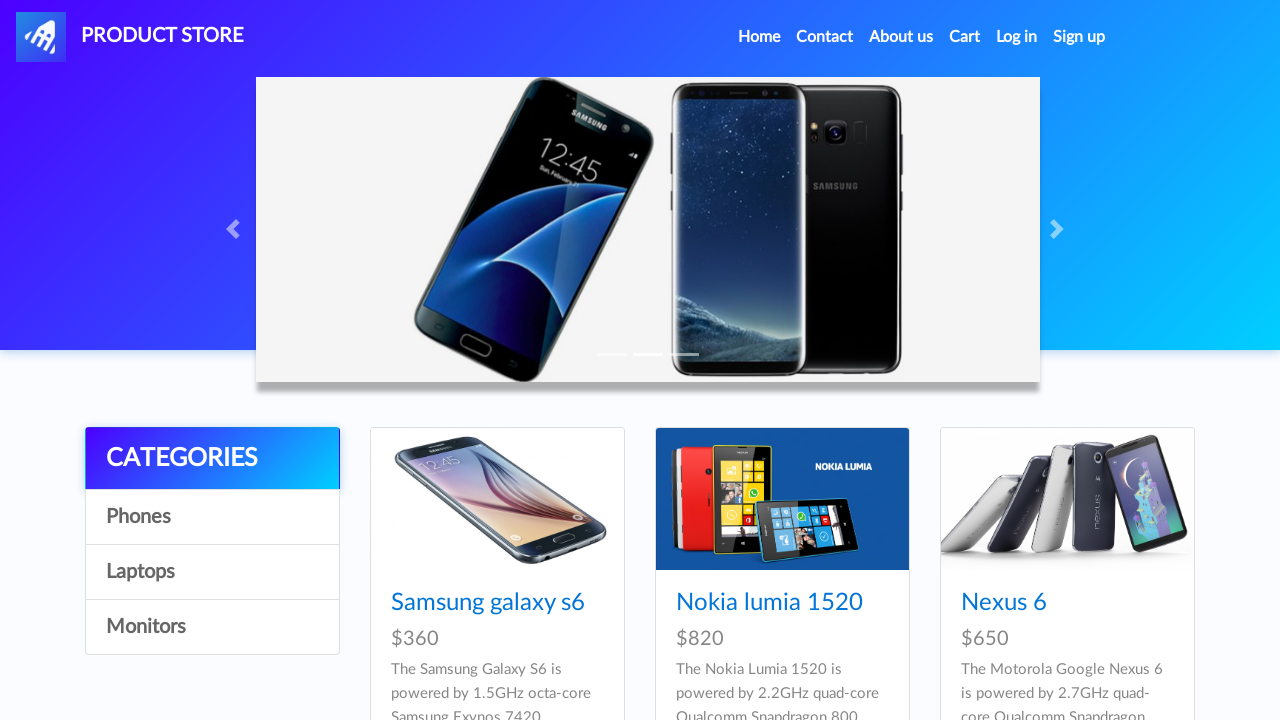